Tests multiple window handling using an alternative approach - stores the original page handle, clicks to open a new window, then identifies and switches between windows by comparing handles.

Starting URL: https://the-internet.herokuapp.com/windows

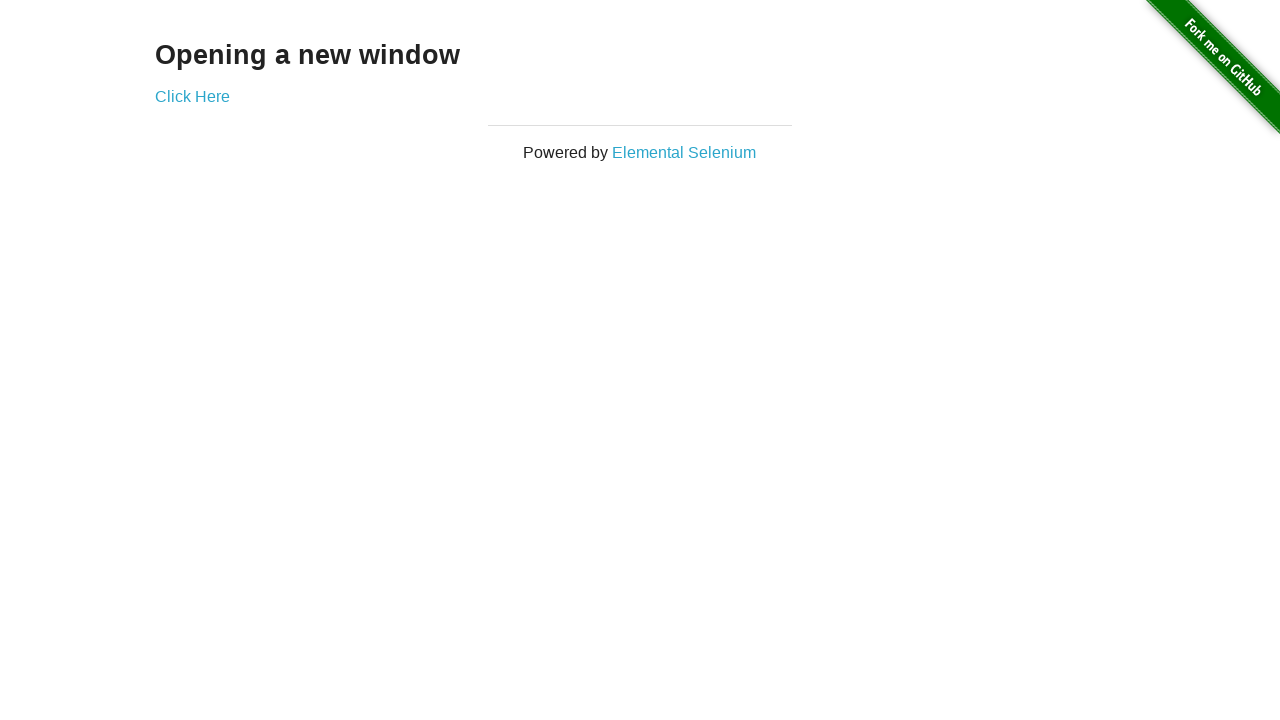

Stored reference to the original page handle
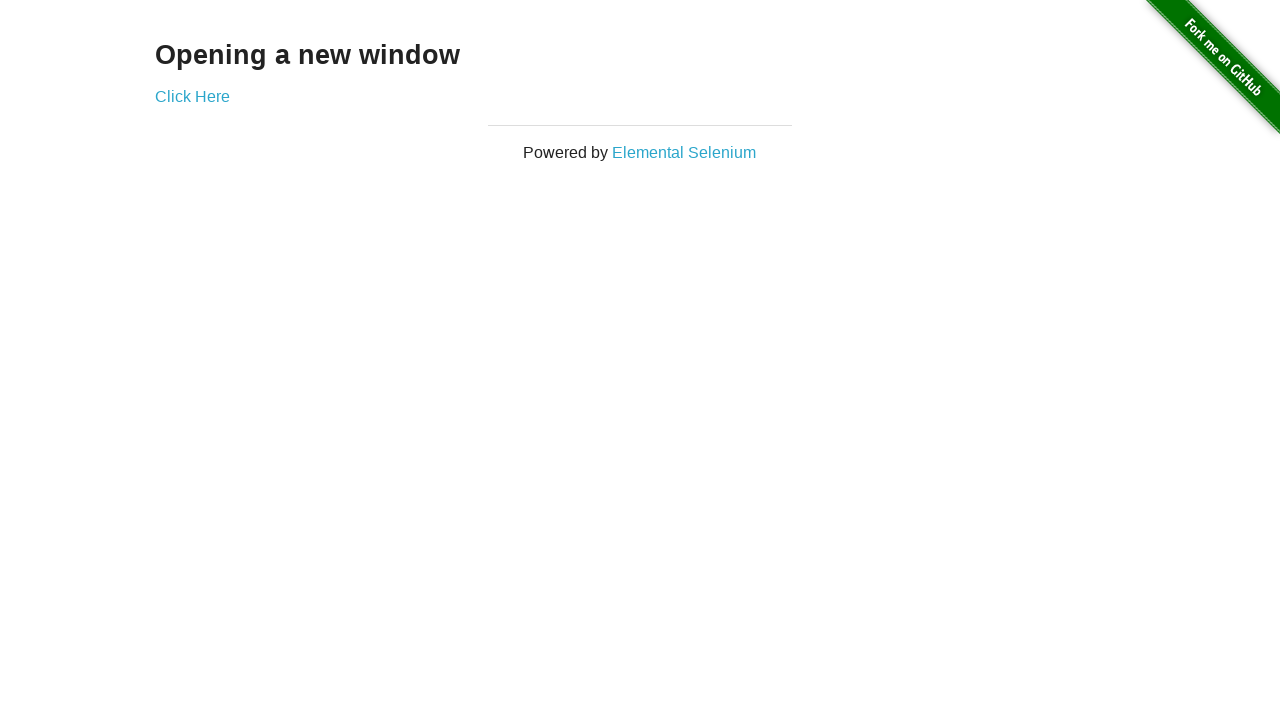

Clicked the link to open a new window at (192, 96) on .example a
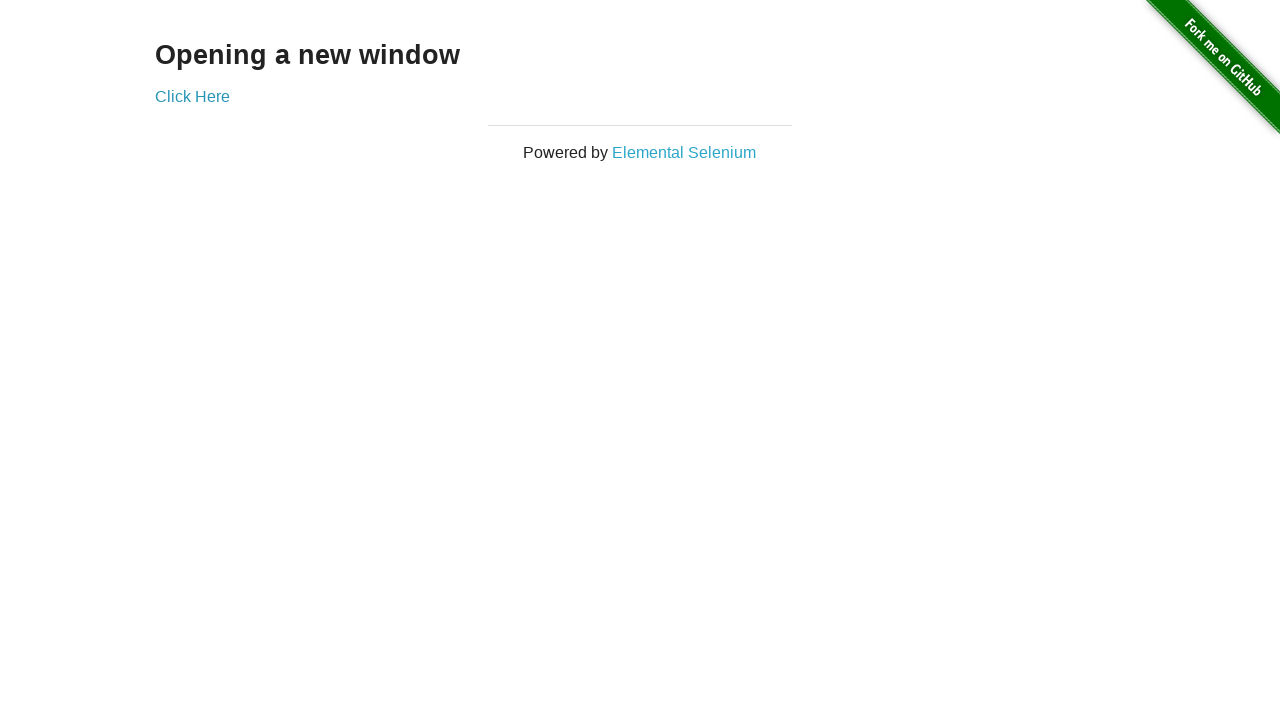

Captured the new window page object
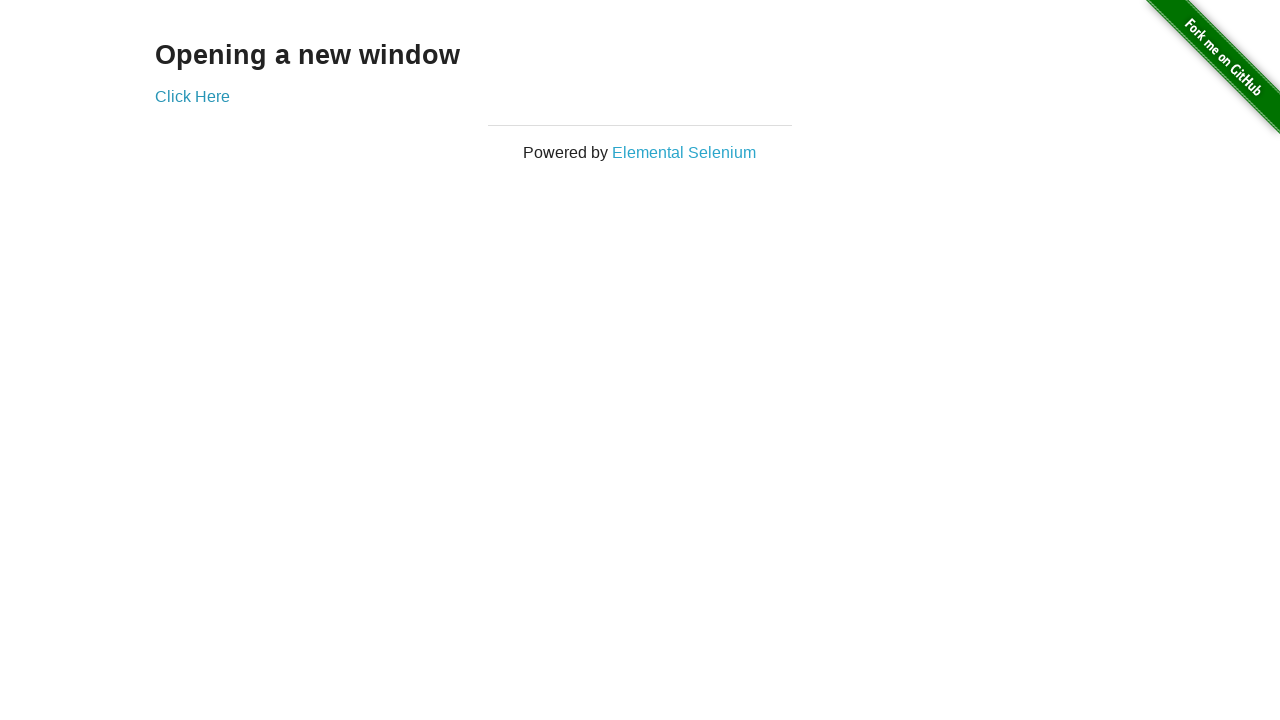

New window finished loading
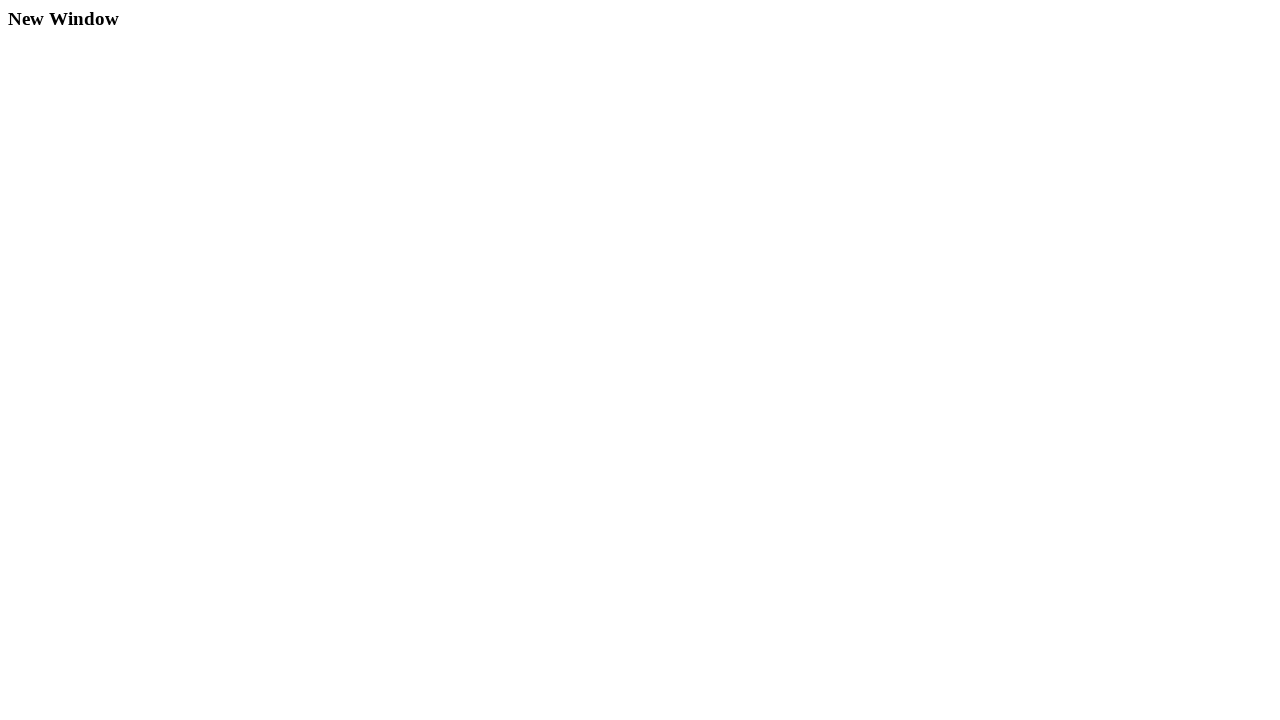

Verified original window title is 'The Internet'
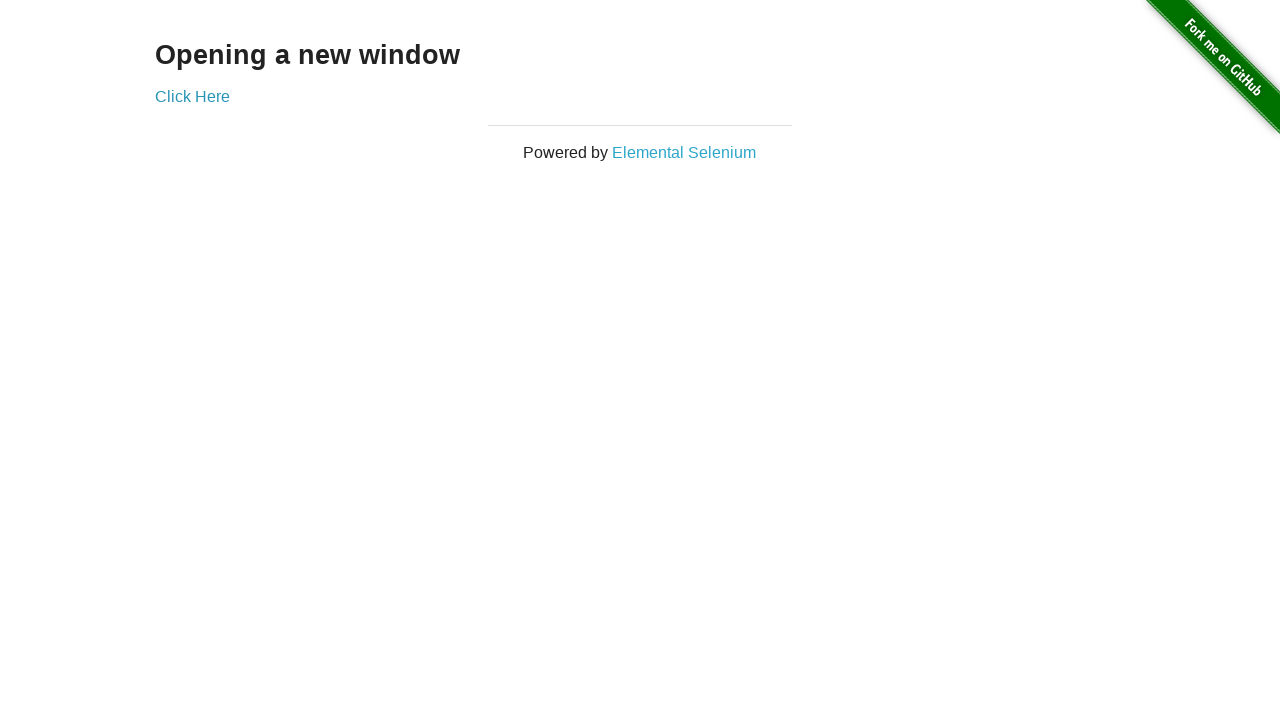

Verified new window title is 'New Window'
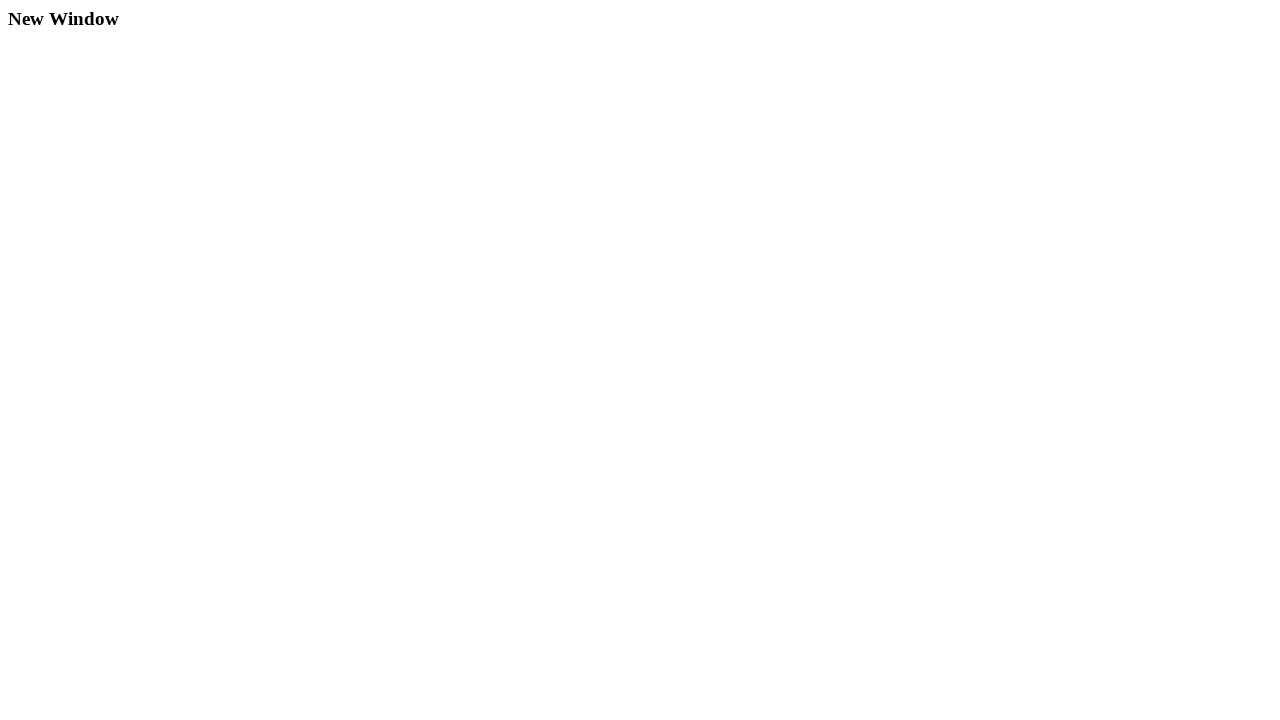

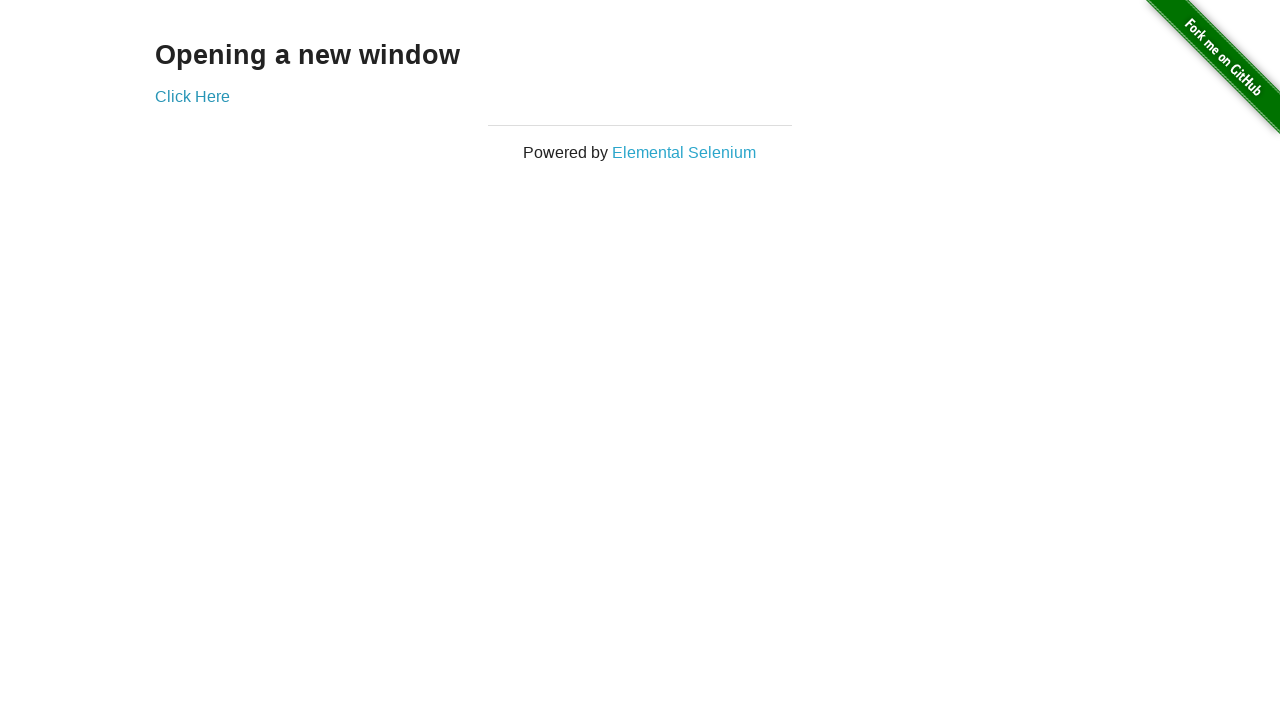